Opens Sketchtoy drawing application and performs drawing actions on the canvas by clicking and dragging to create lines

Starting URL: http://sketchtoy.com/

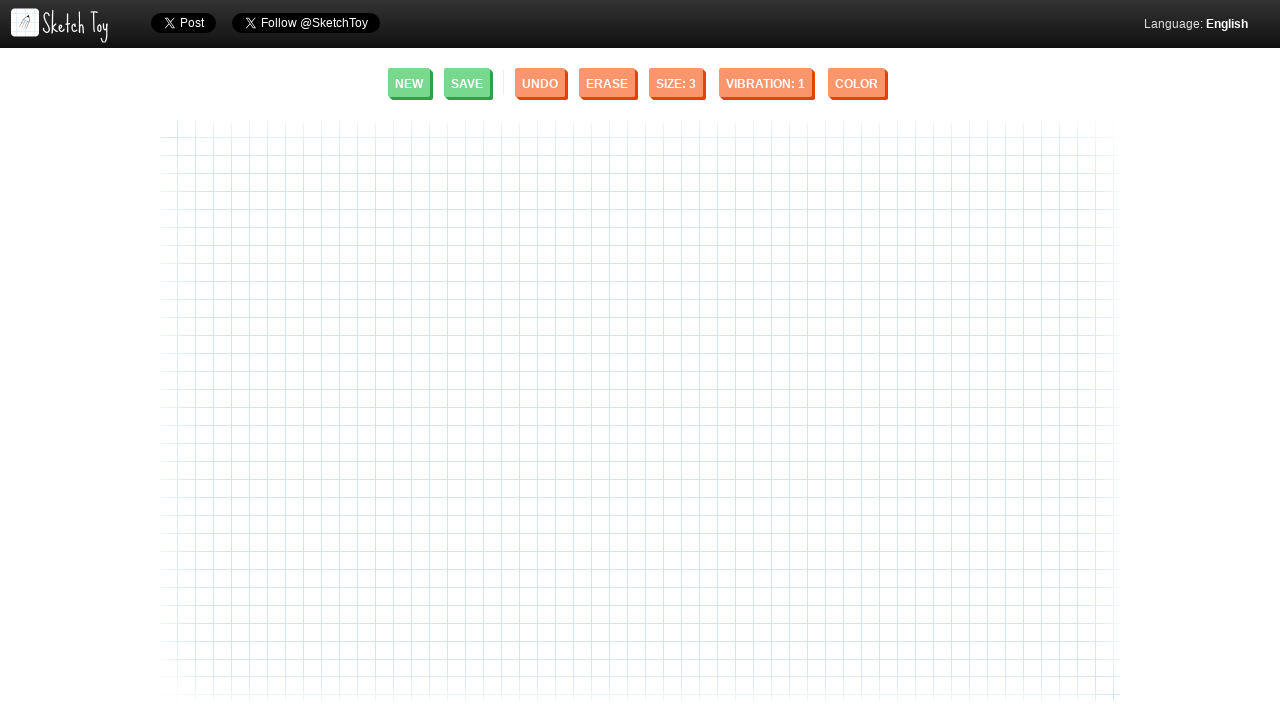

Canvas element loaded and ready
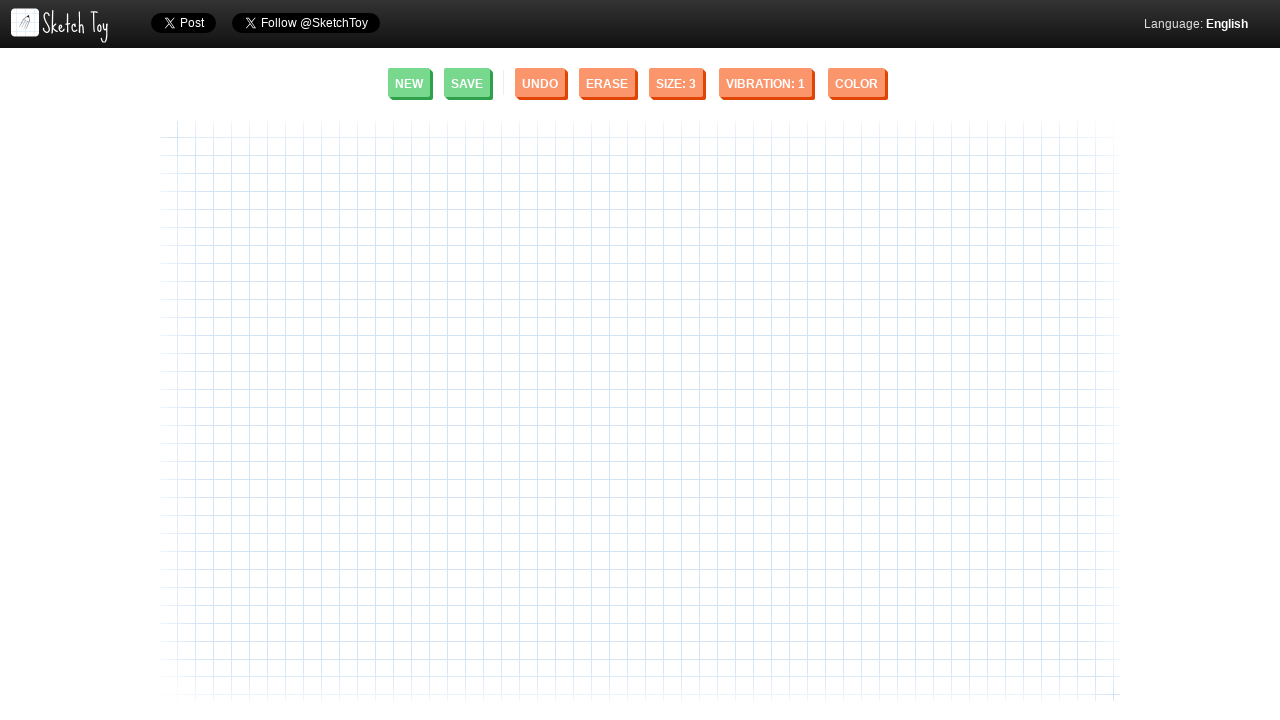

Located canvas element
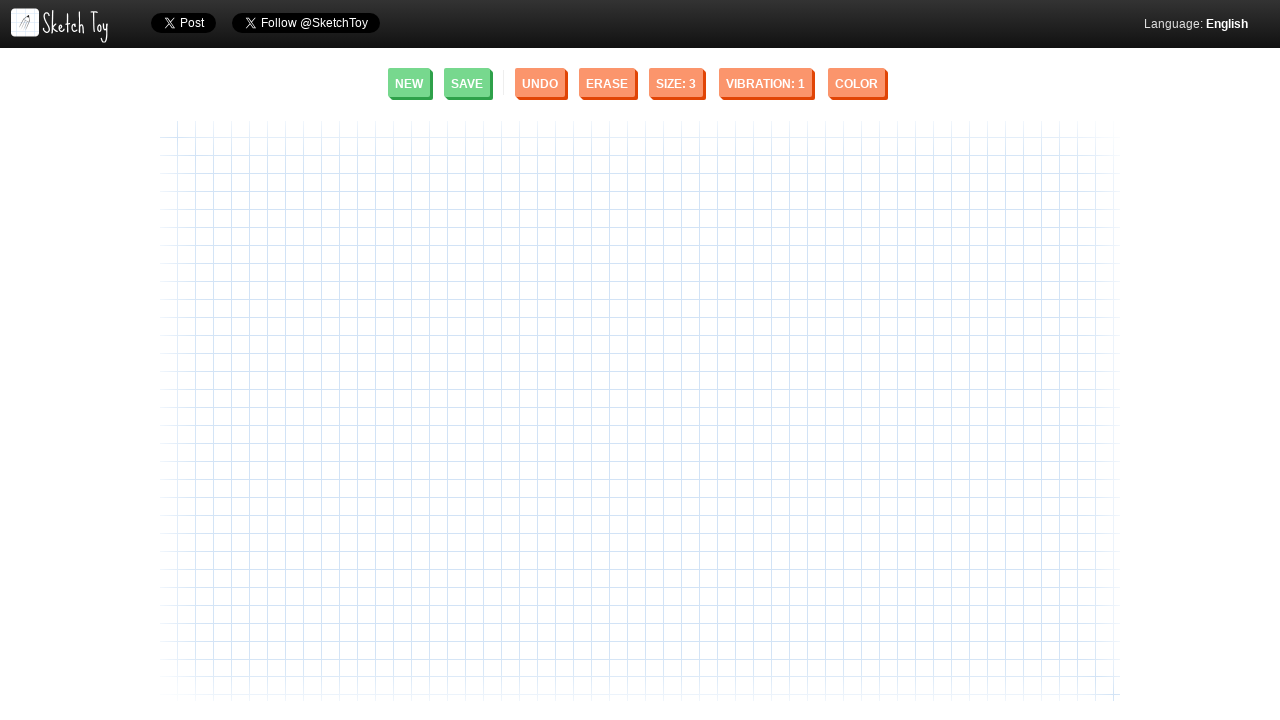

Clicked on canvas at (640, 411) on canvas >> nth=0
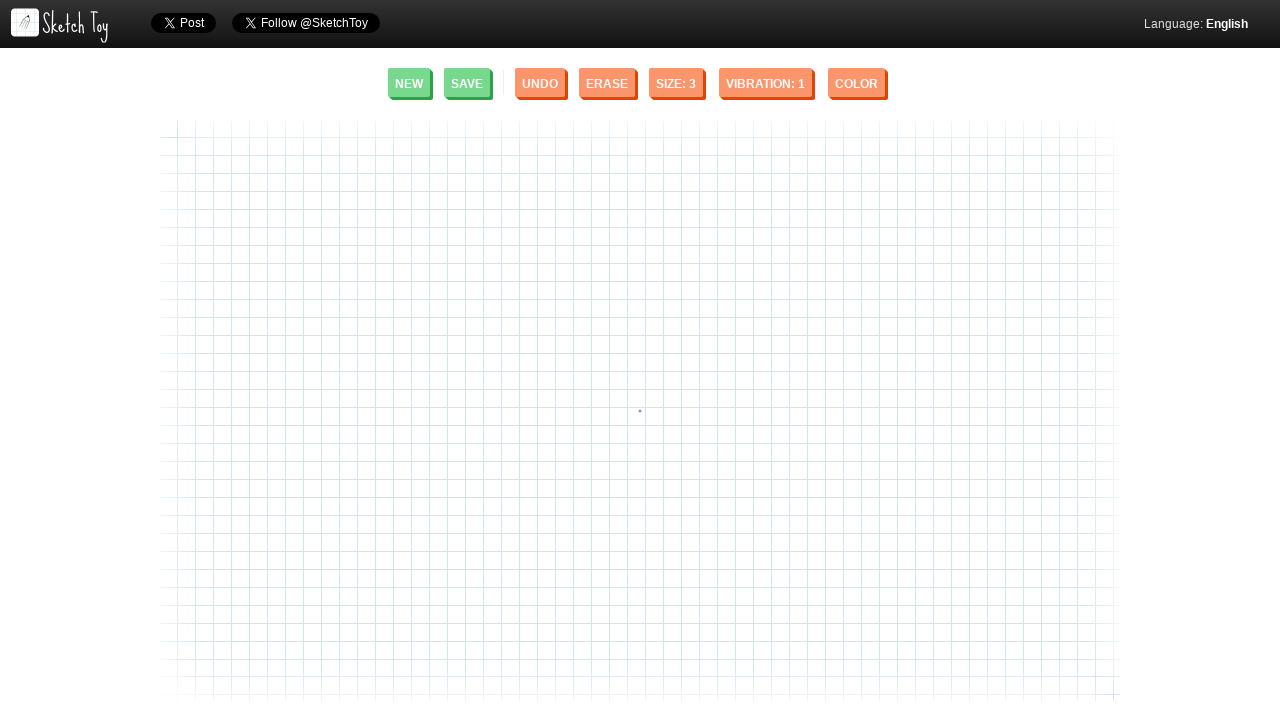

Hovered over canvas at (640, 411) on canvas >> nth=0
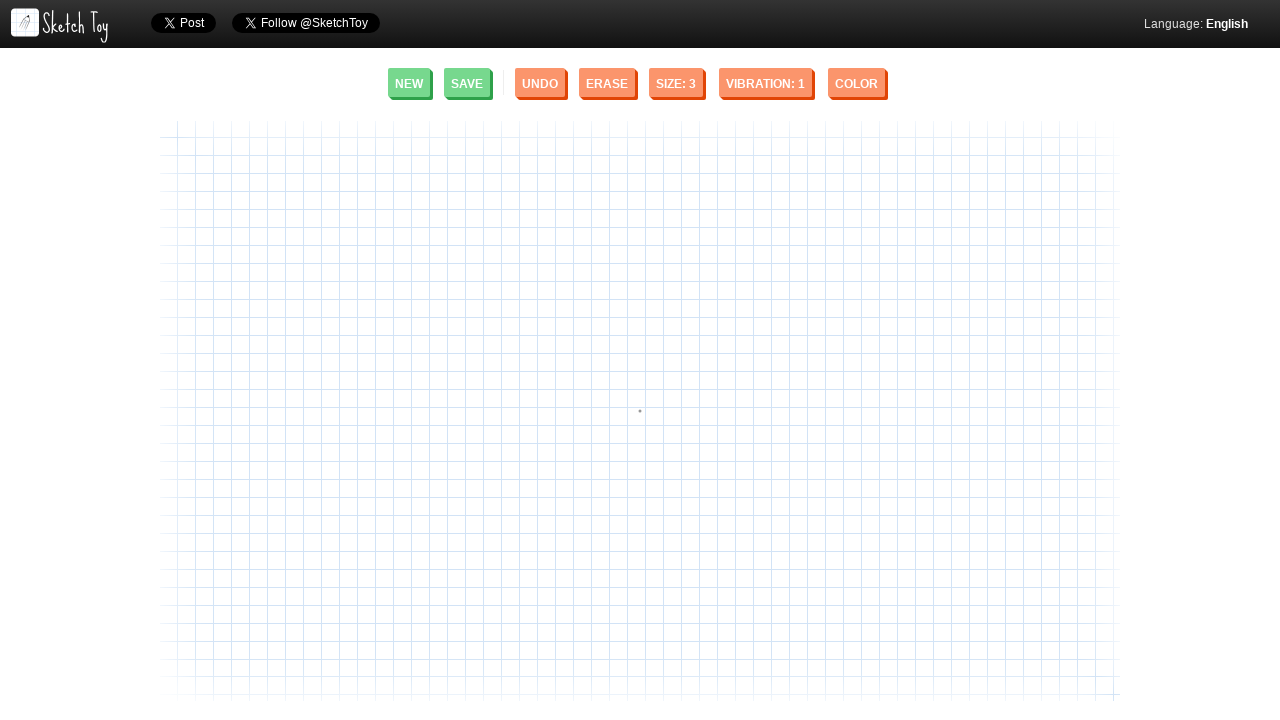

Mouse pressed down on canvas at (640, 411)
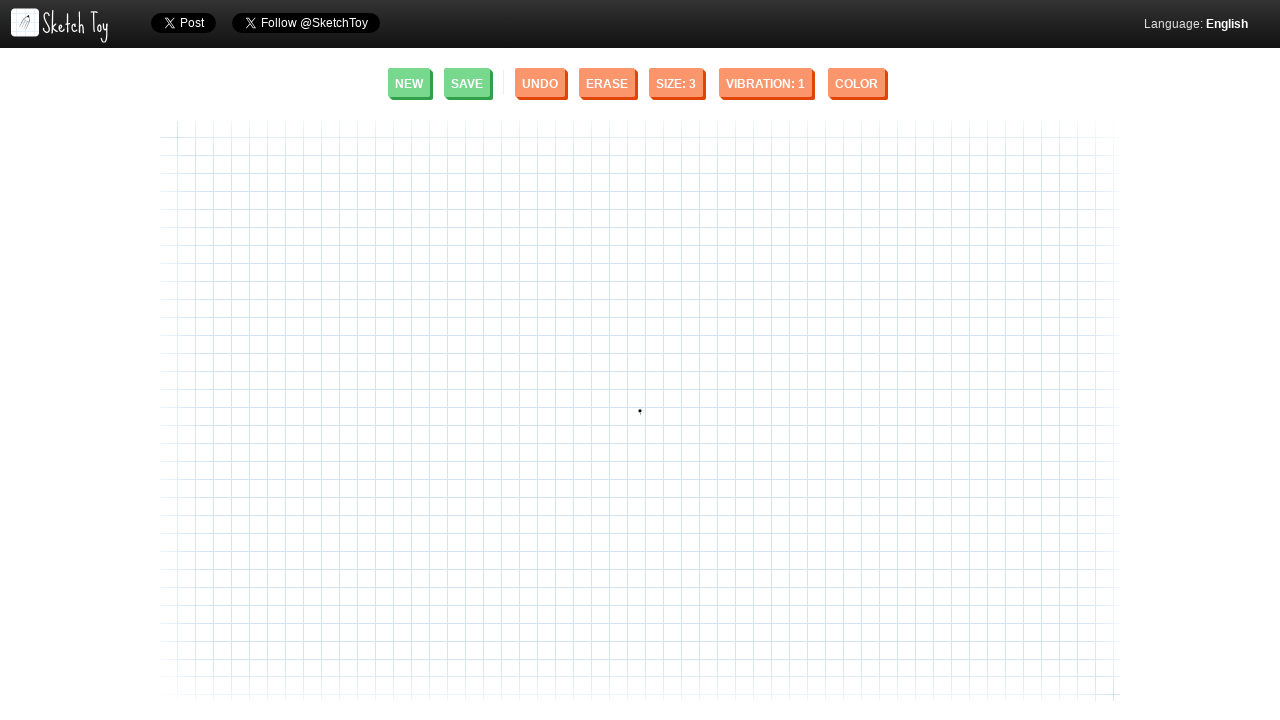

Dragged mouse to position (150, 50) to draw first line at (150, 50)
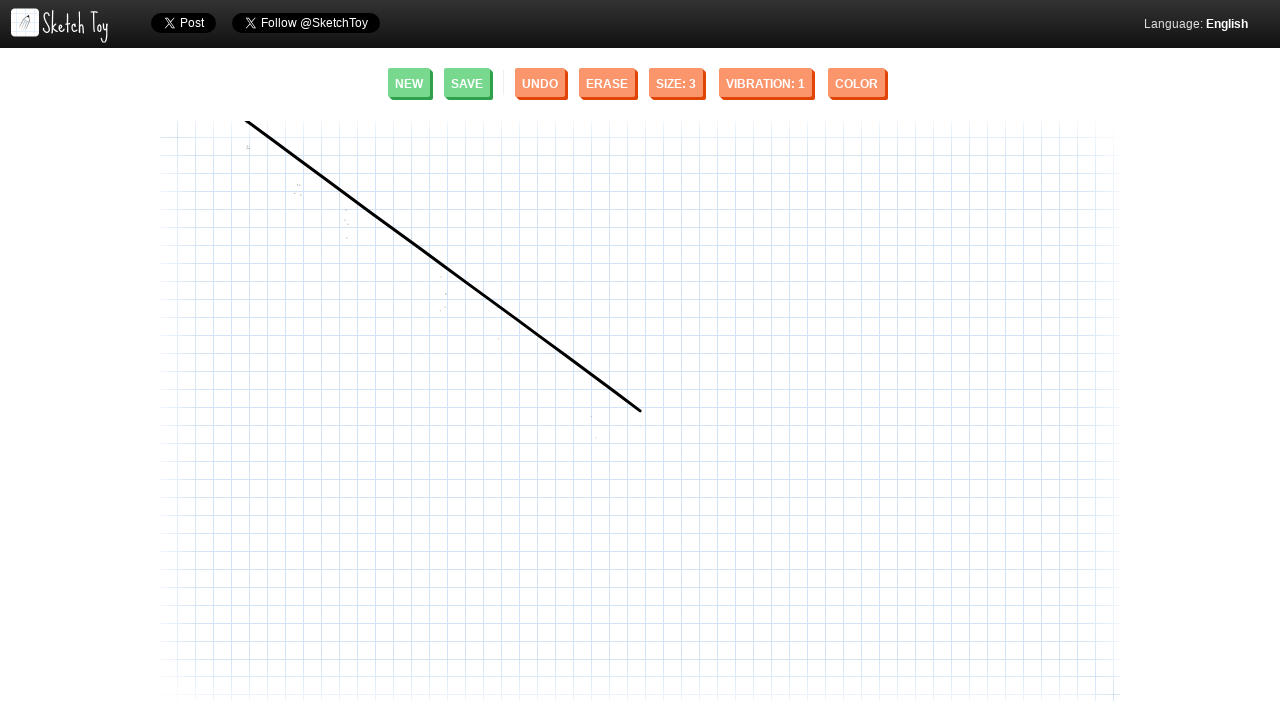

Released mouse to complete first line at (150, 50)
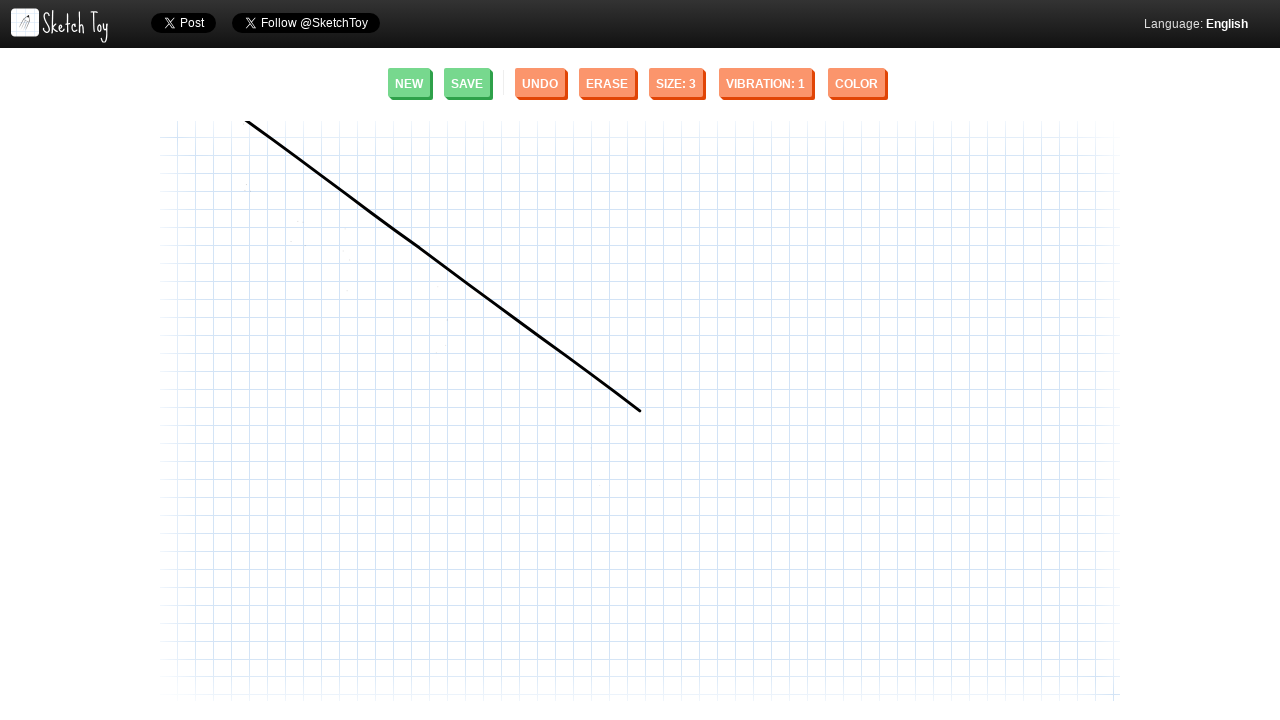

Hovered over canvas for second line at (640, 411) on canvas >> nth=0
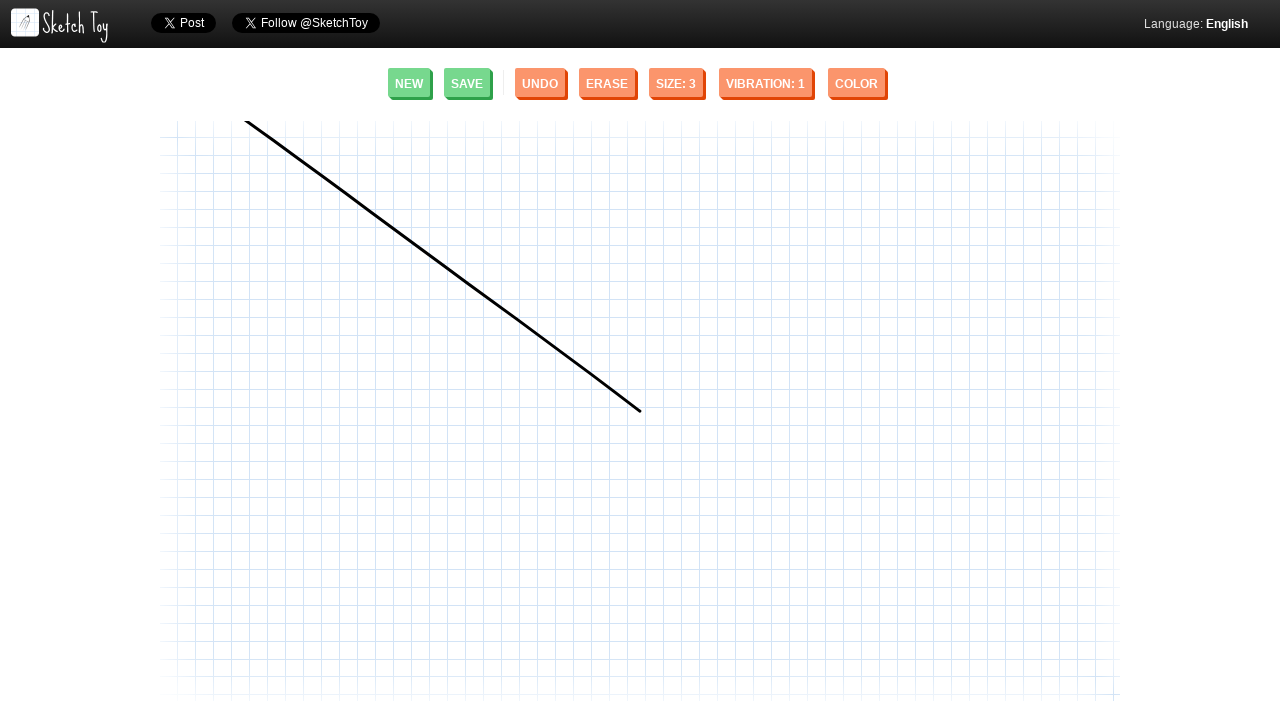

Mouse pressed down on canvas for second line at (640, 411)
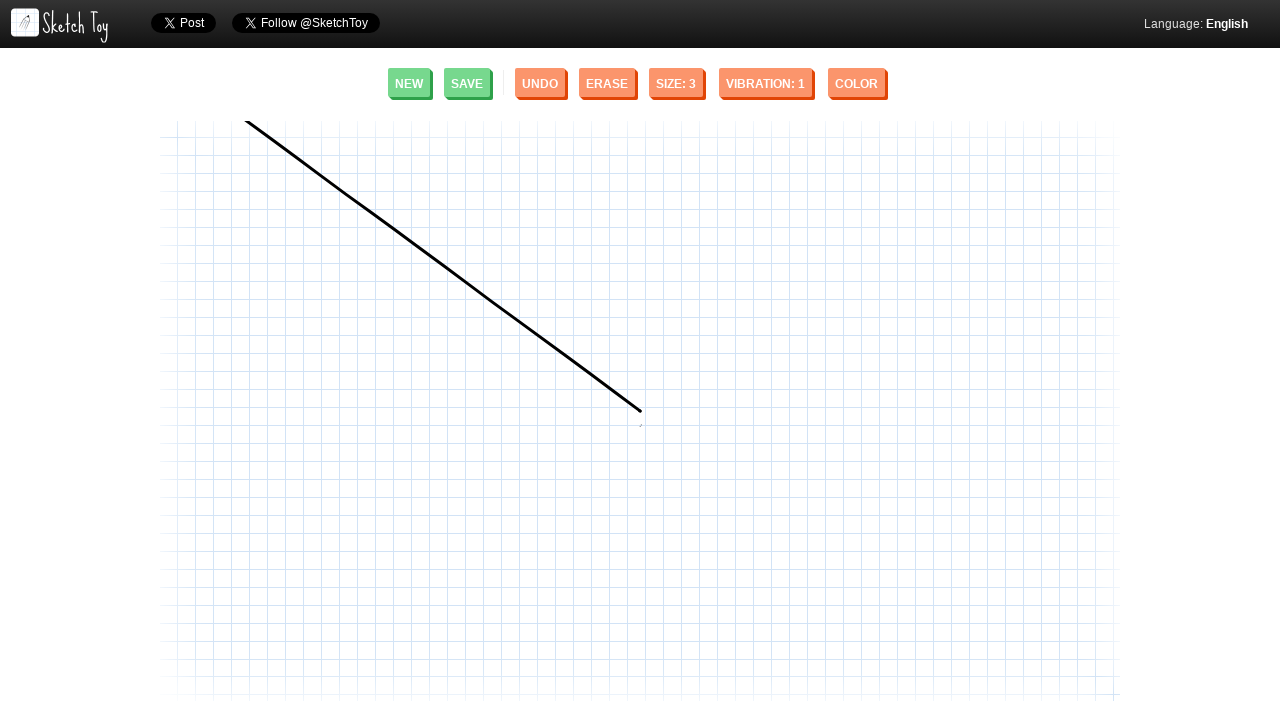

Dragged mouse to position (100, 50) to draw second line at (100, 50)
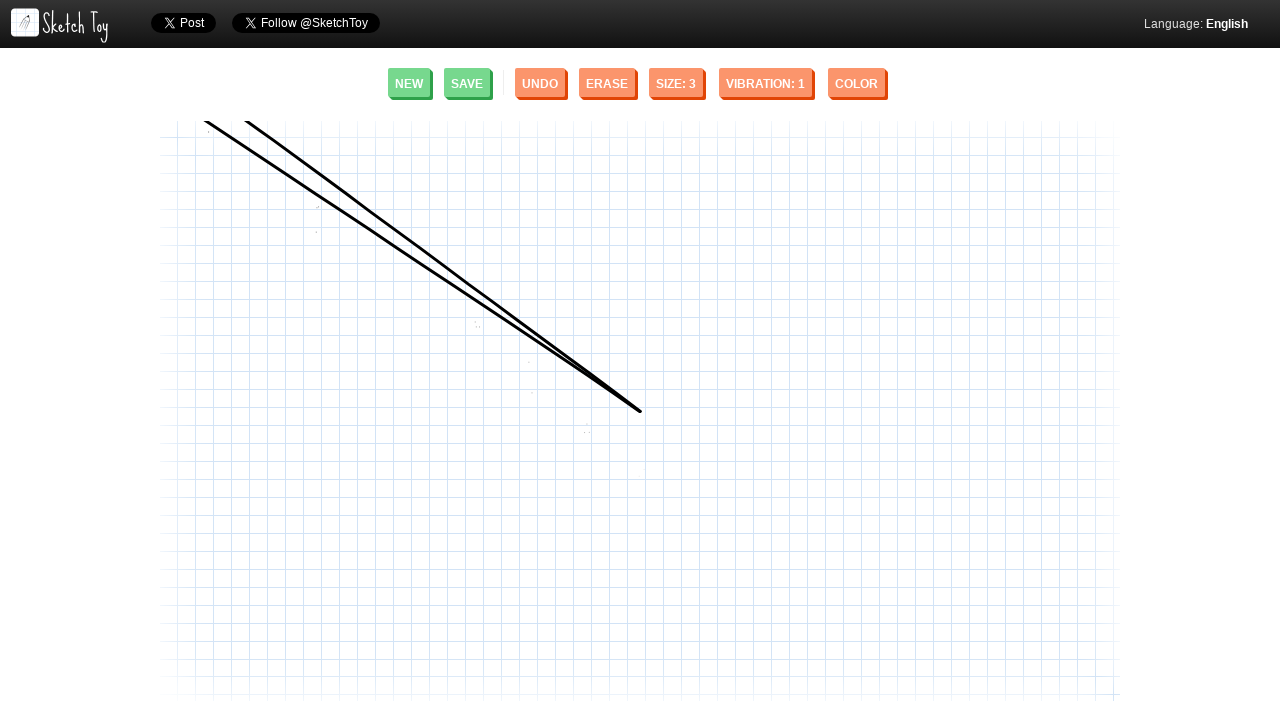

Released mouse to complete second line at (100, 50)
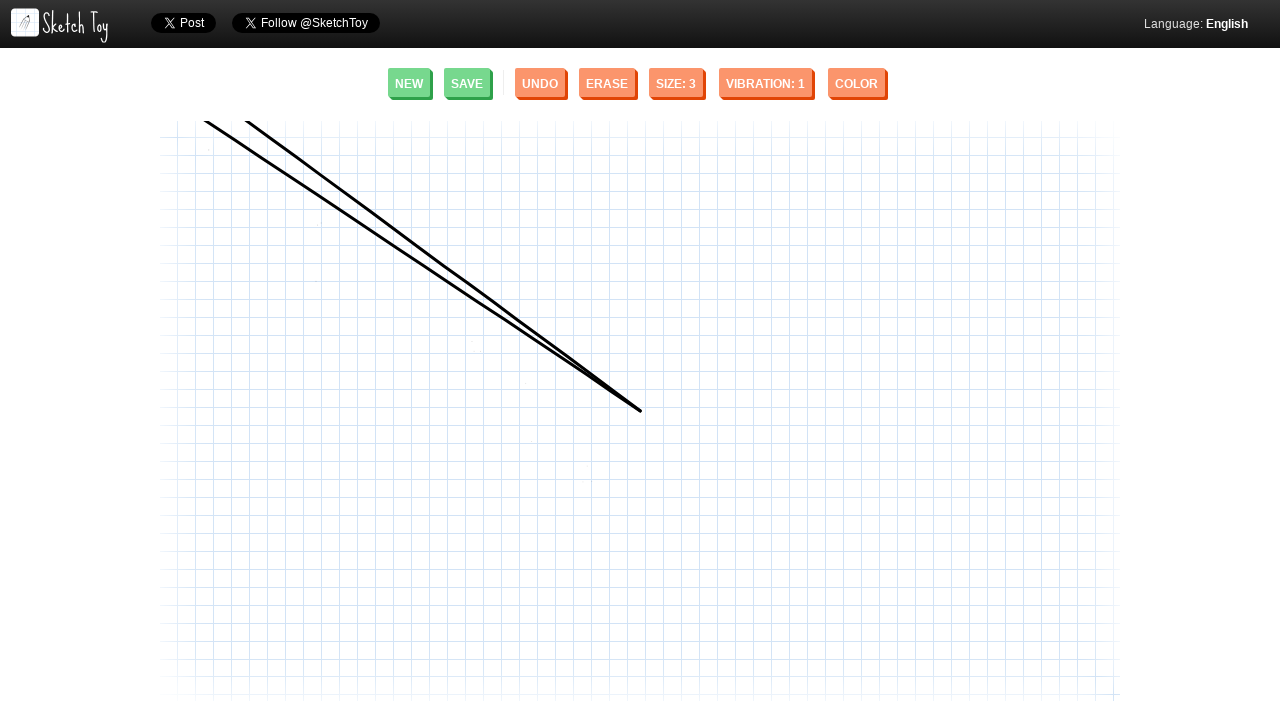

Hovered over canvas for third line at (640, 411) on canvas >> nth=0
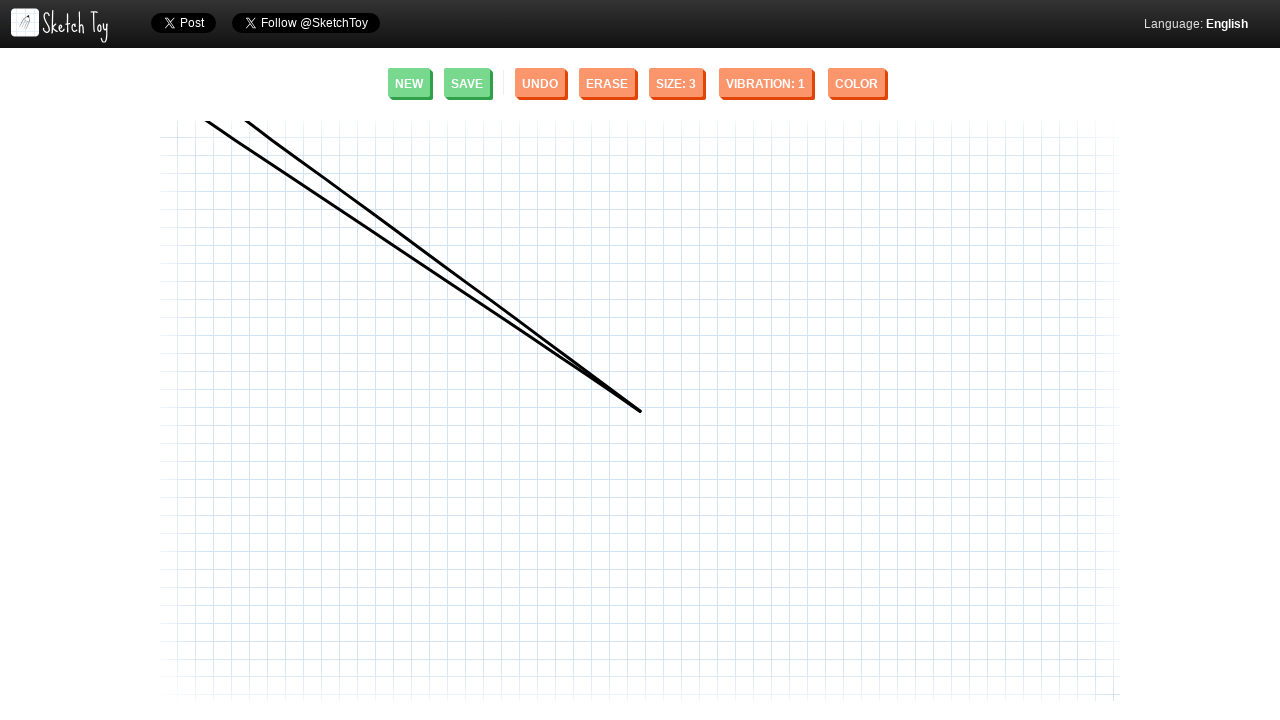

Mouse pressed down on canvas for third line at (640, 411)
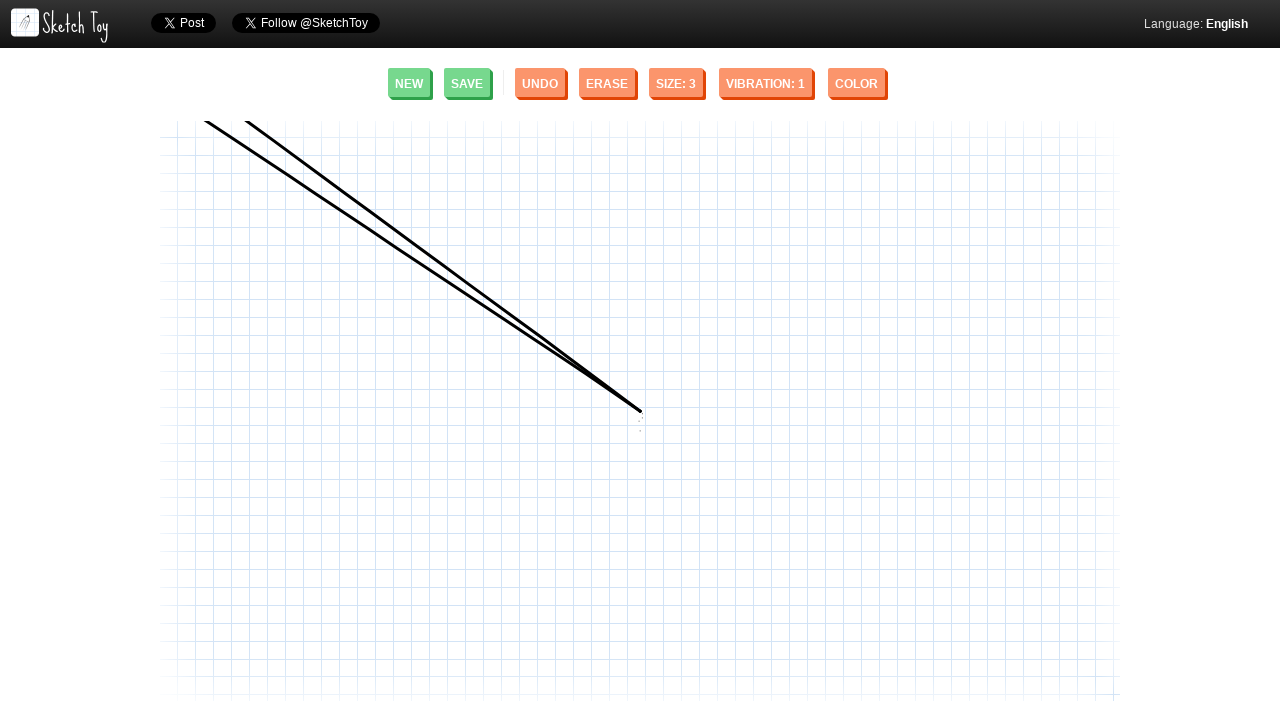

Dragged mouse to position (300, 10) to draw third line at (300, 10)
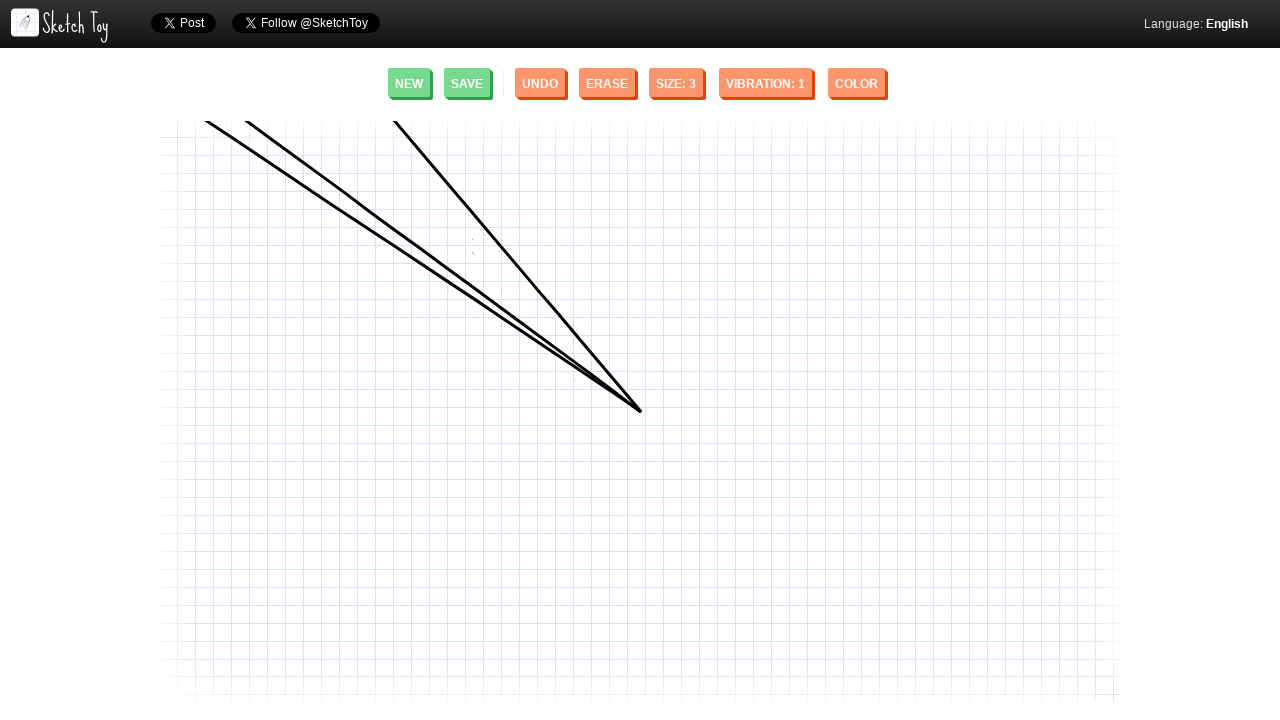

Released mouse to complete third line at (300, 10)
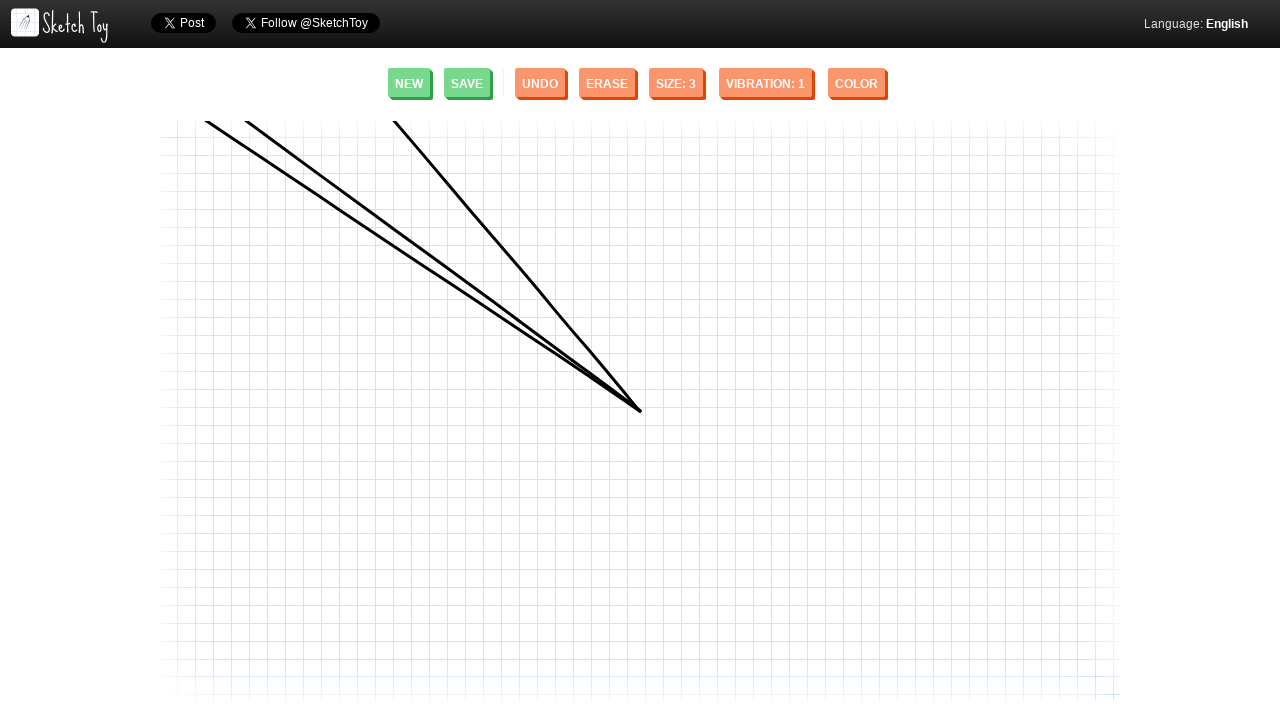

Waited 5 seconds to view the completed drawing
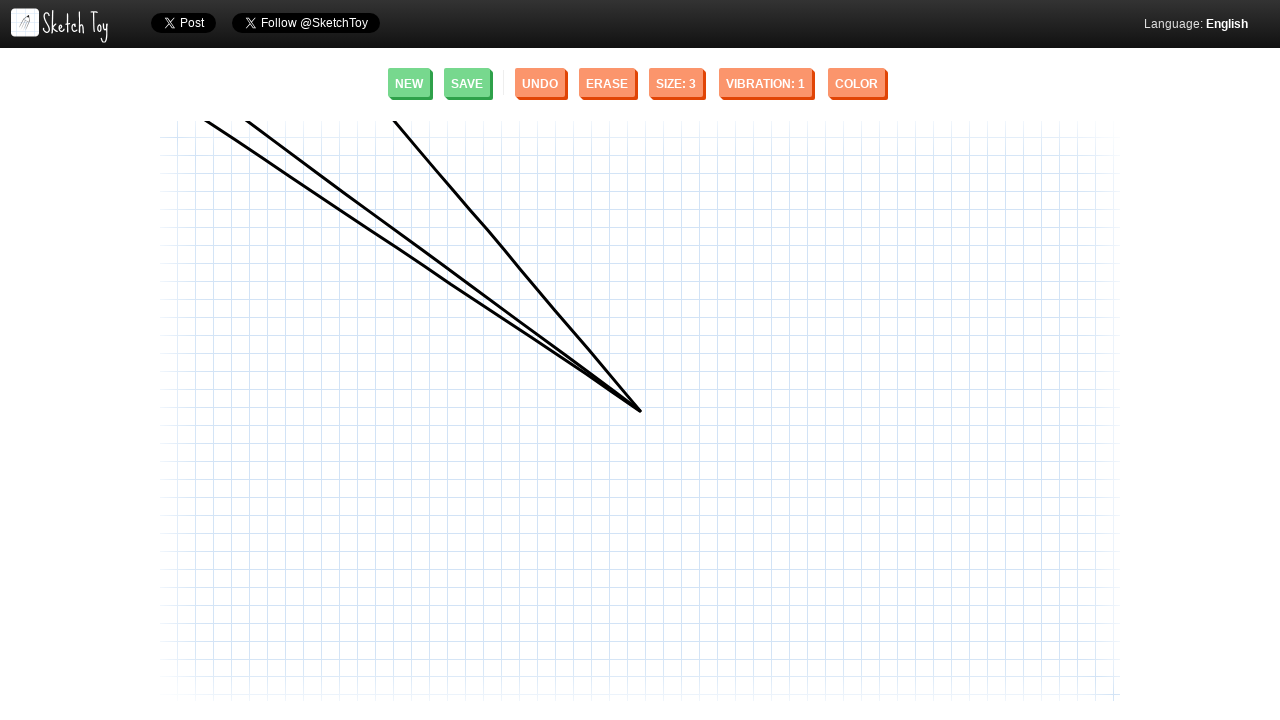

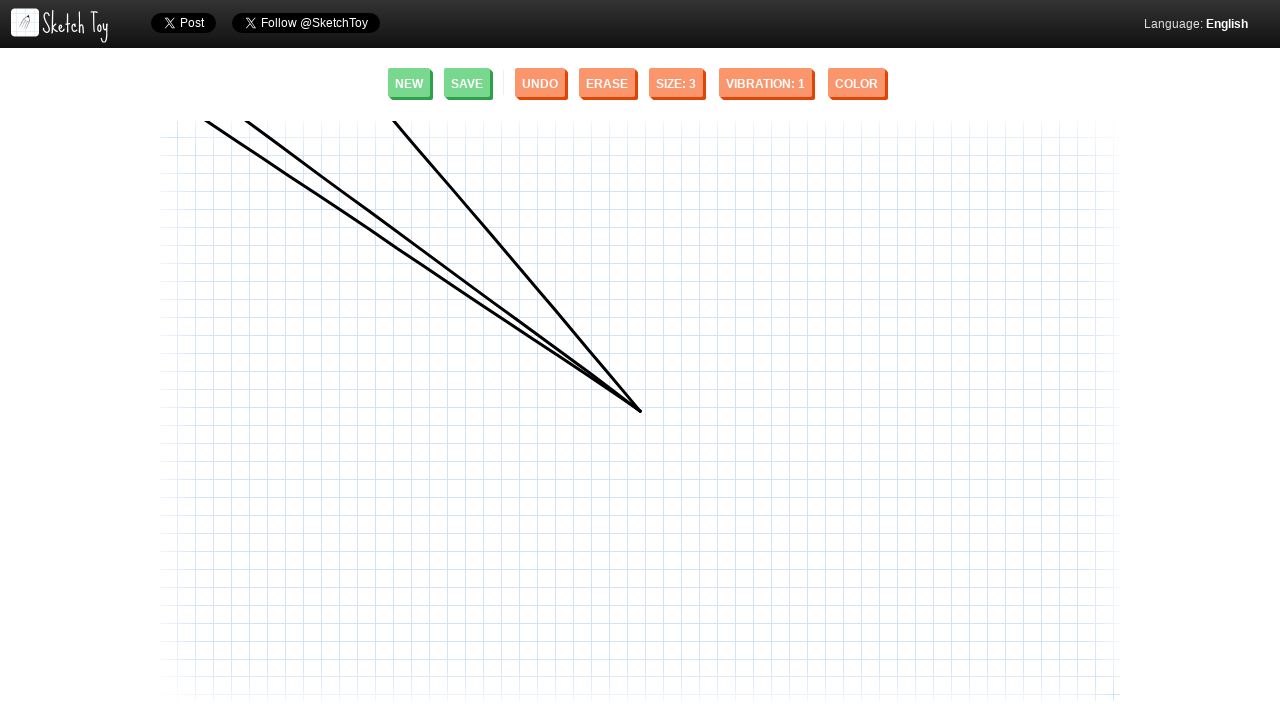